Tests drag and drop functionality on the jQuery UI droppable demo page by switching to an iframe and dragging an element to a drop target

Starting URL: https://jqueryui.com/droppable/

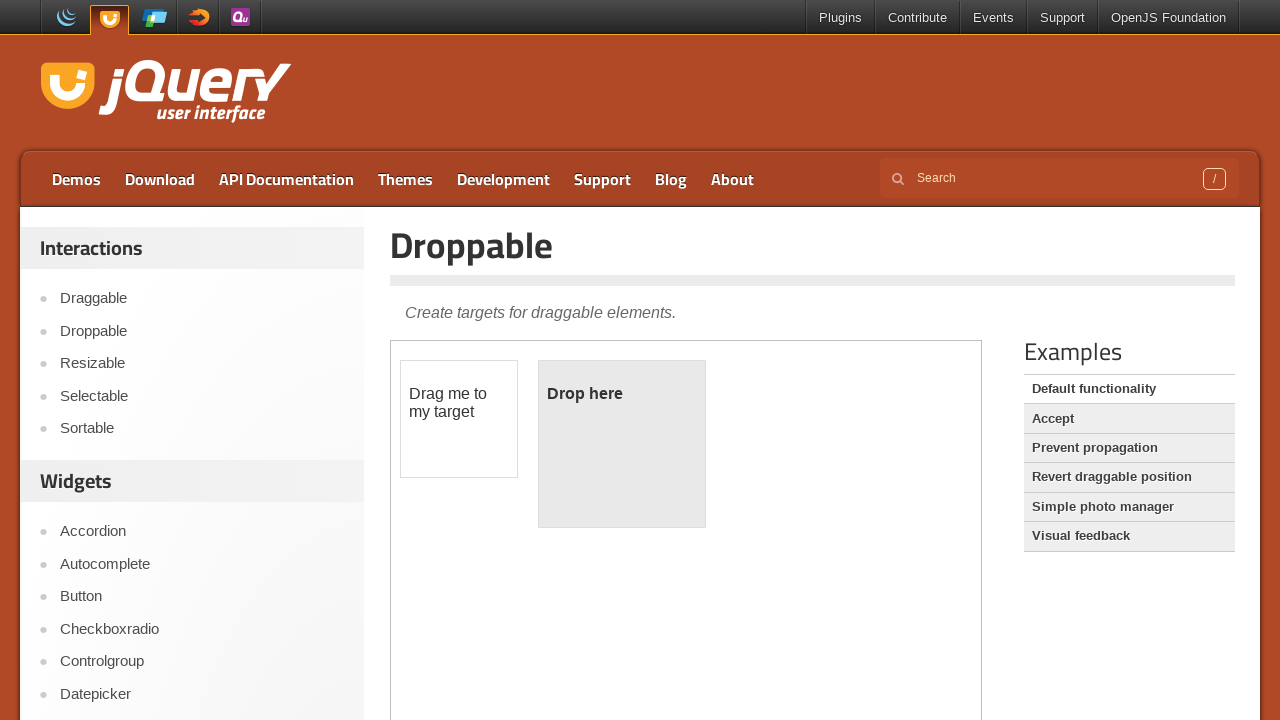

Located the demo iframe
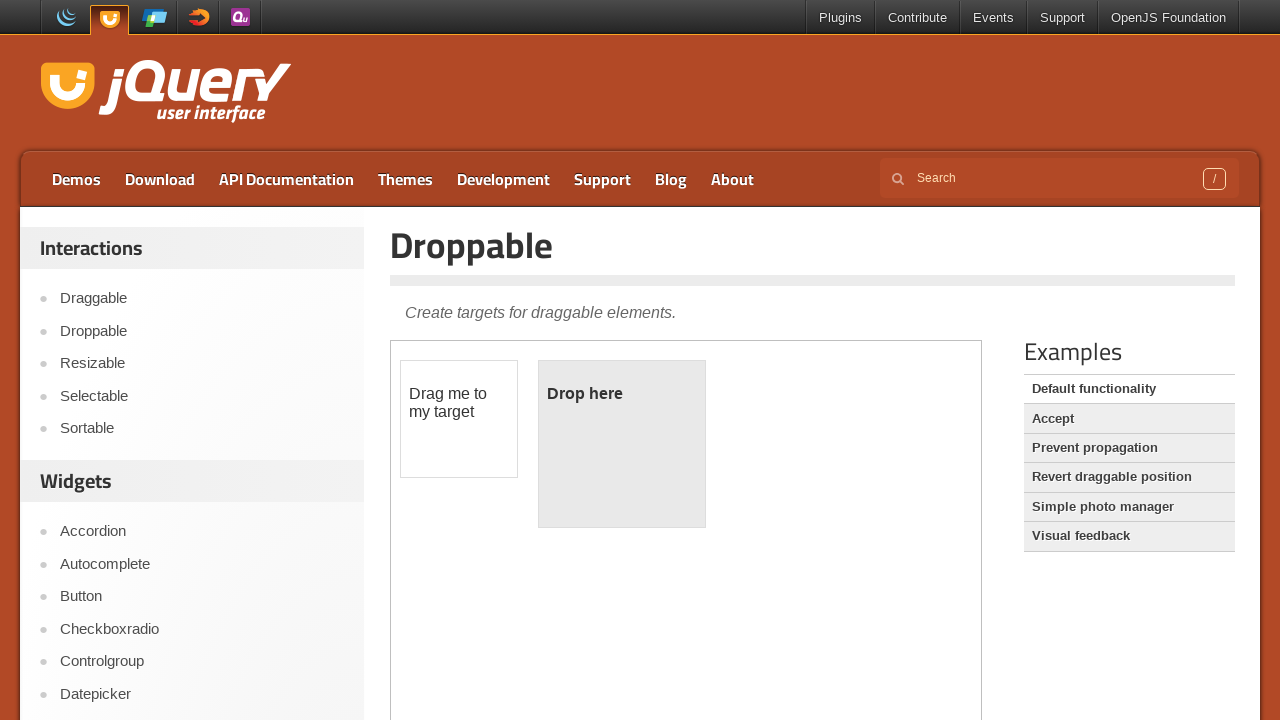

Clicked on the draggable element at (459, 419) on iframe.demo-frame >> nth=0 >> internal:control=enter-frame >> #draggable
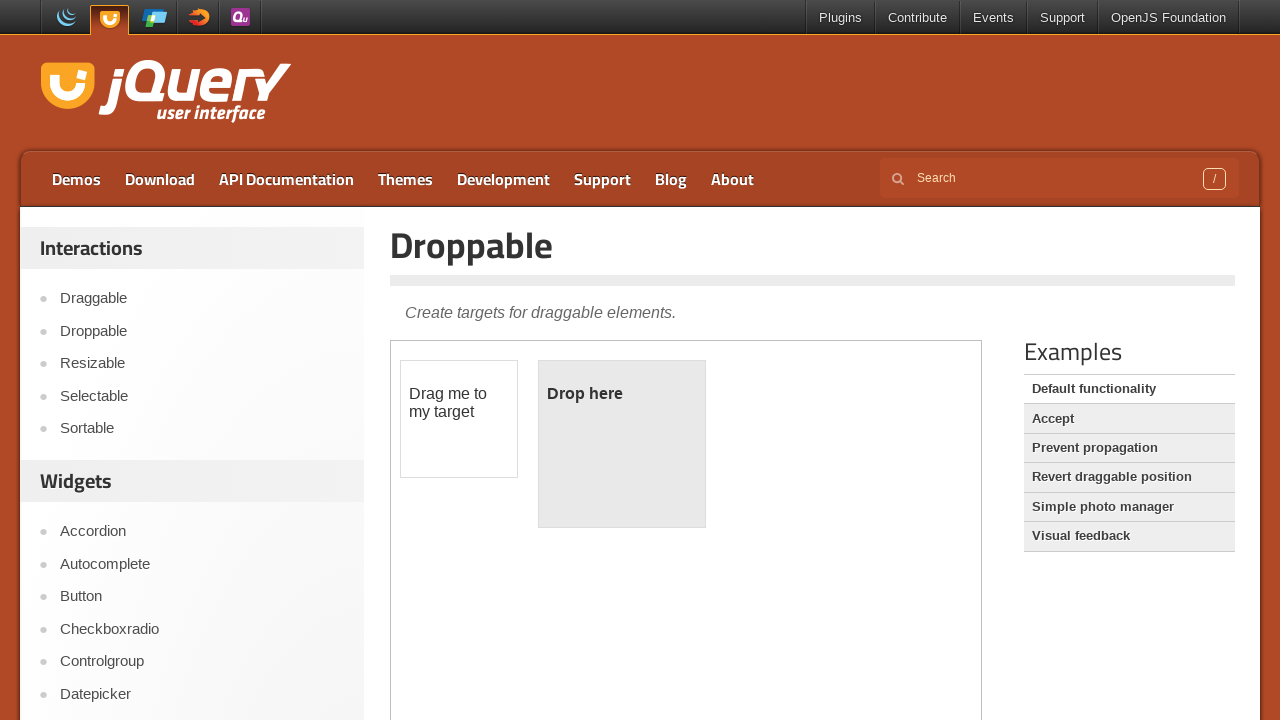

Located the draggable source element
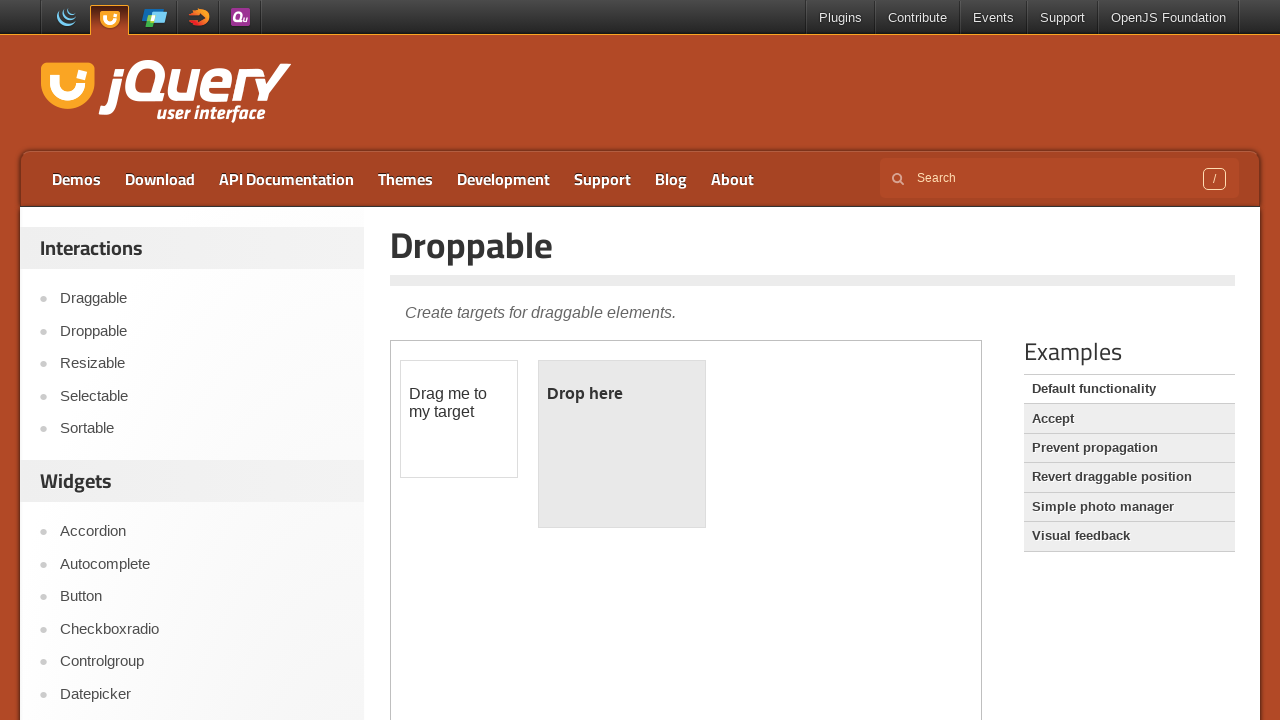

Located the droppable target element
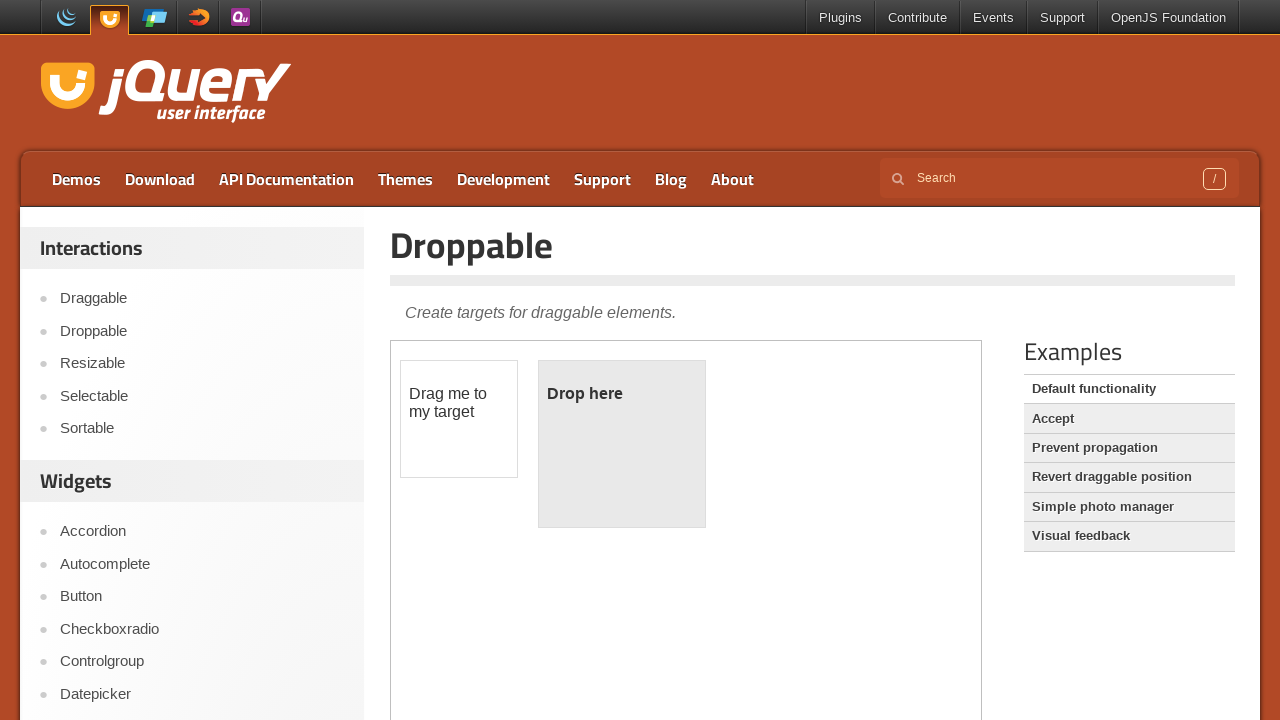

Performed drag and drop from draggable to droppable target at (622, 444)
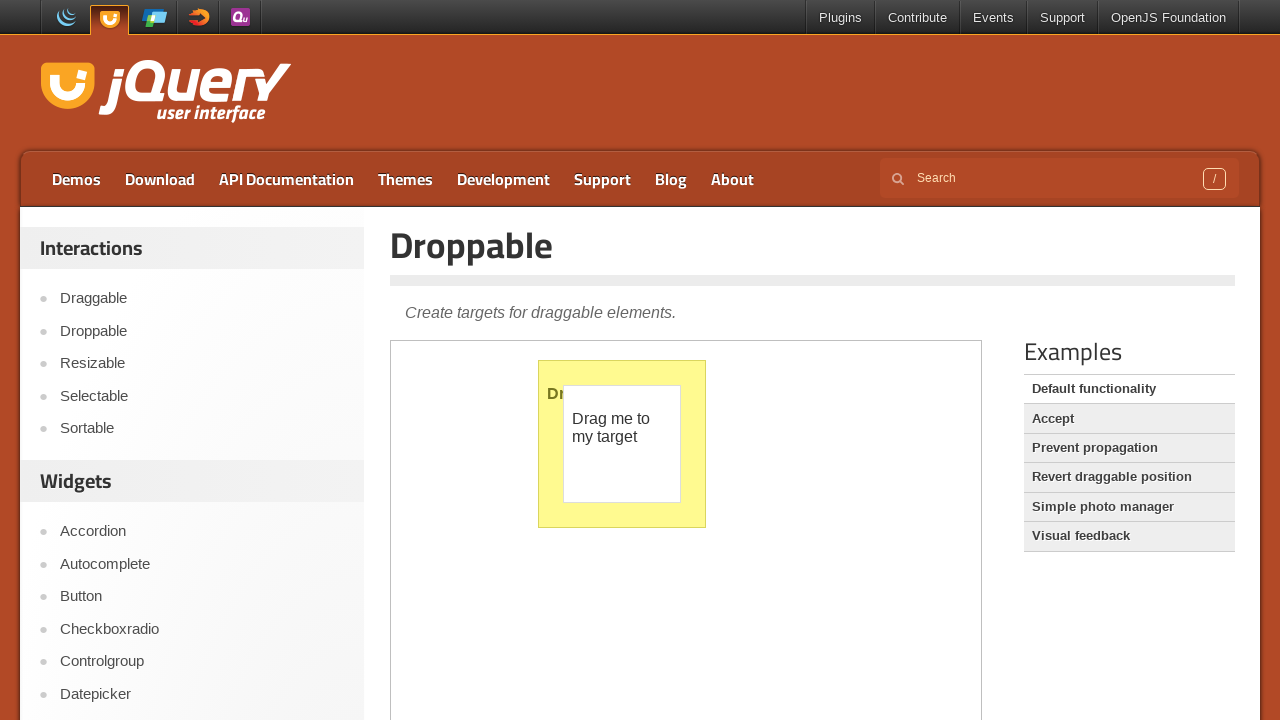

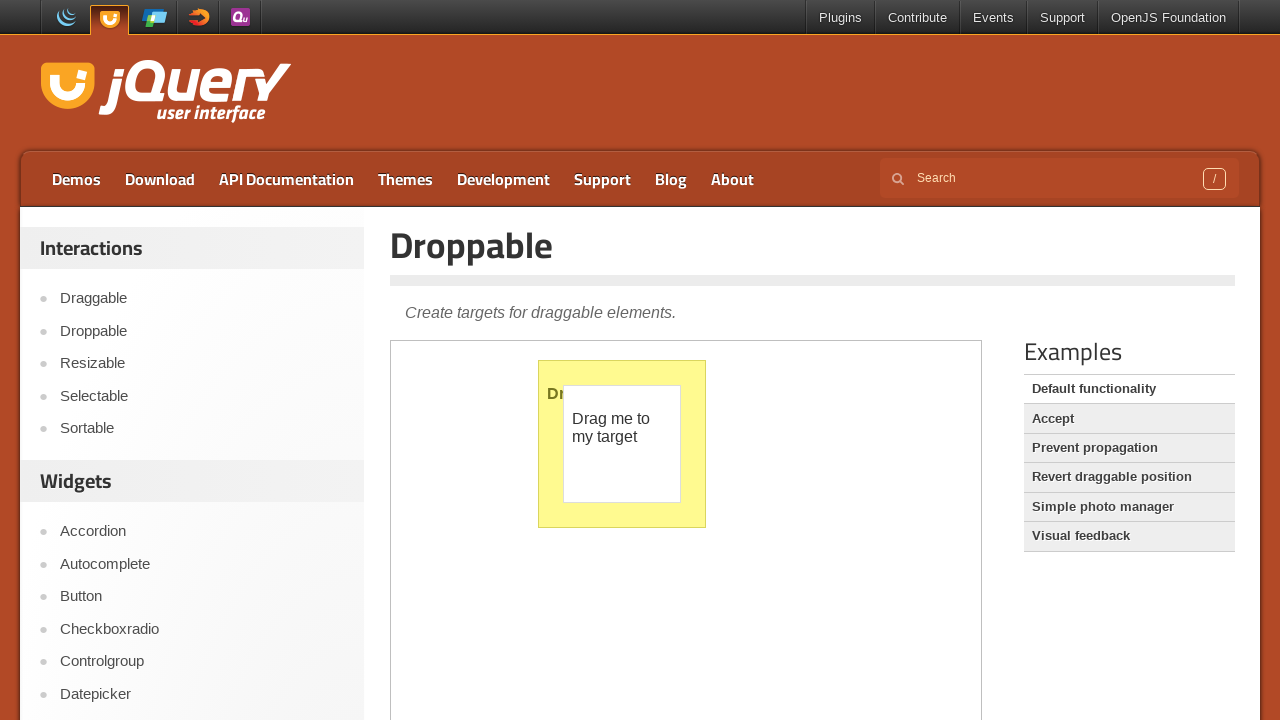